Tests checkbox interactions by checking if checkboxes are selected and toggling their states accordingly

Starting URL: http://the-internet.herokuapp.com/checkboxes

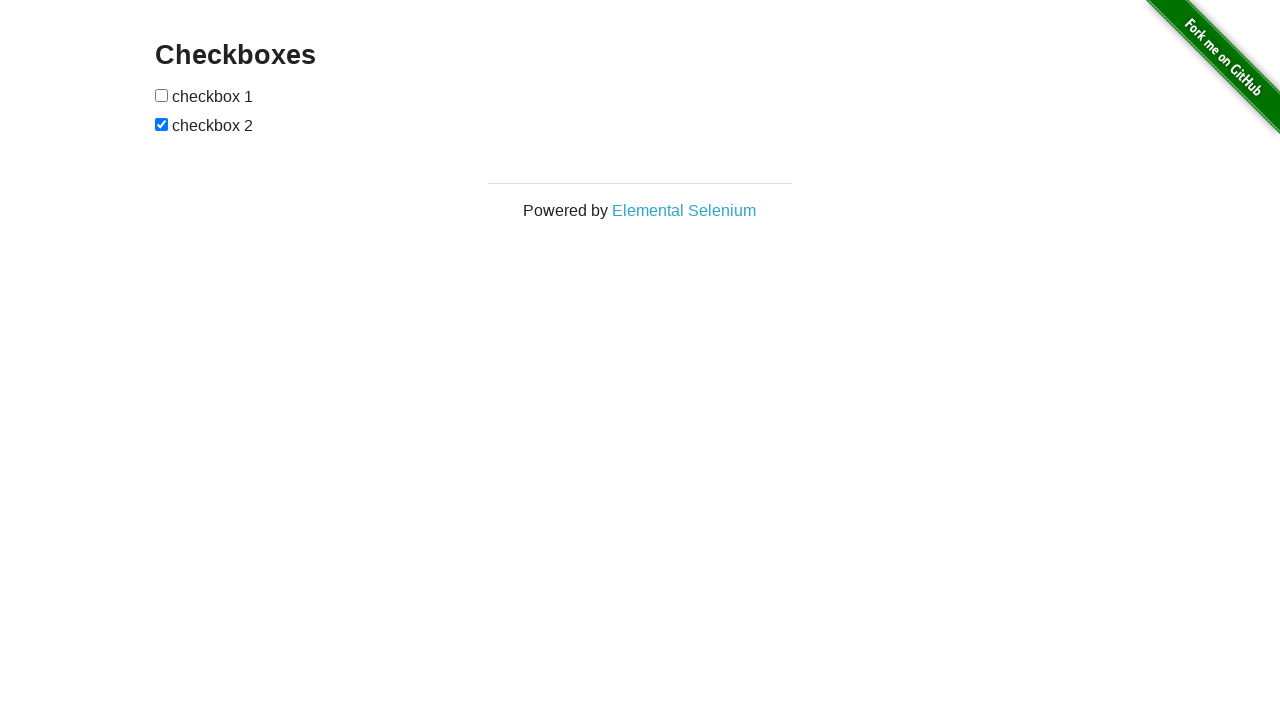

Located first checkbox element
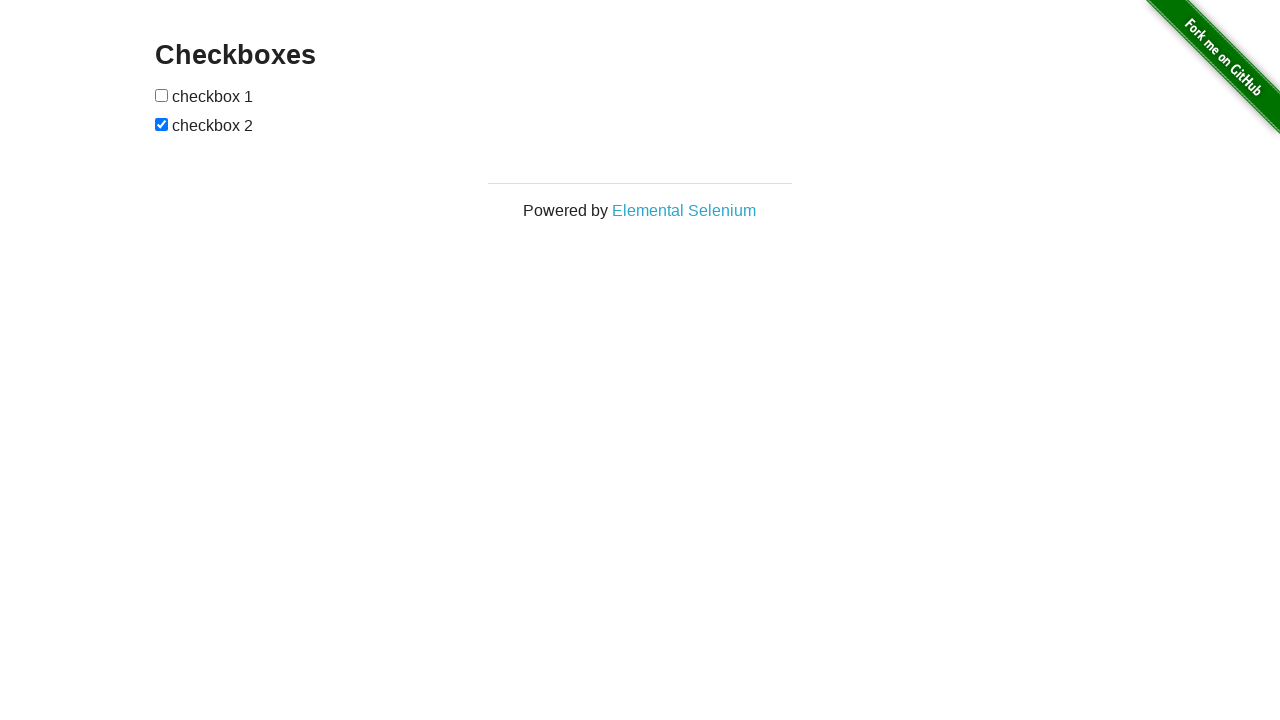

Located second checkbox element
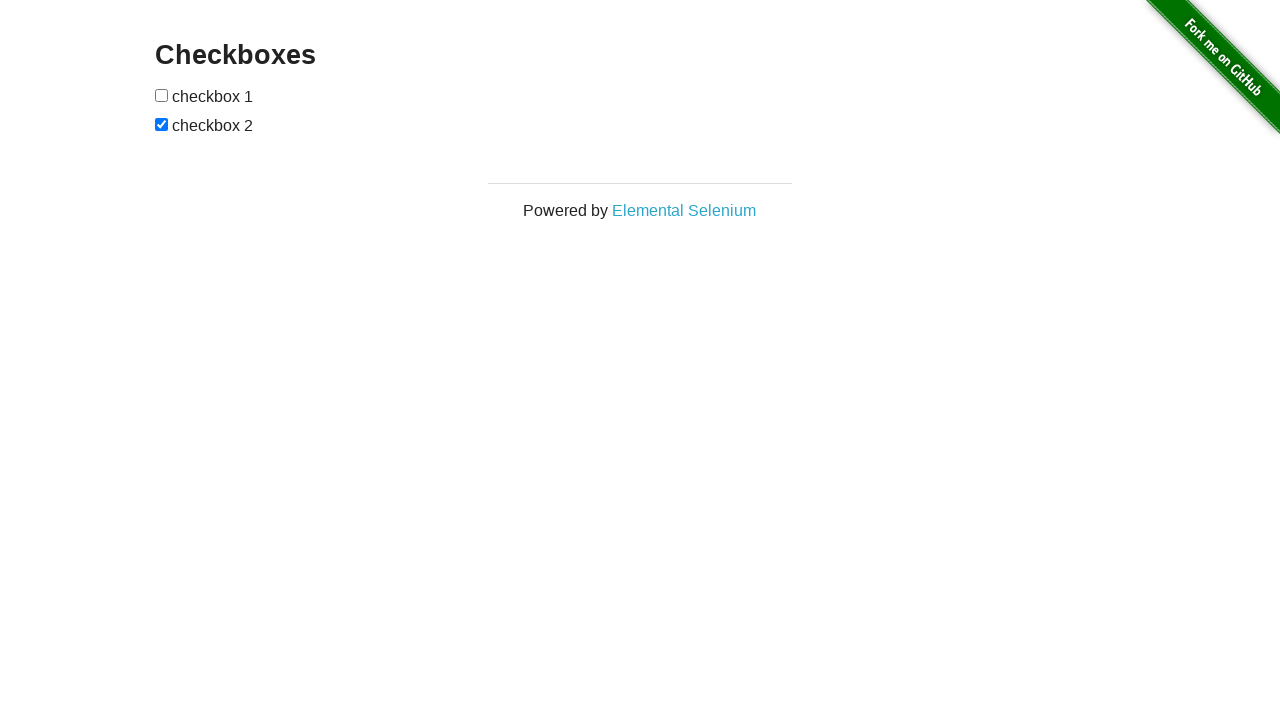

First checkbox was unchecked, clicked to check it at (162, 95) on xpath=//*[@id='checkboxes']/input[1]
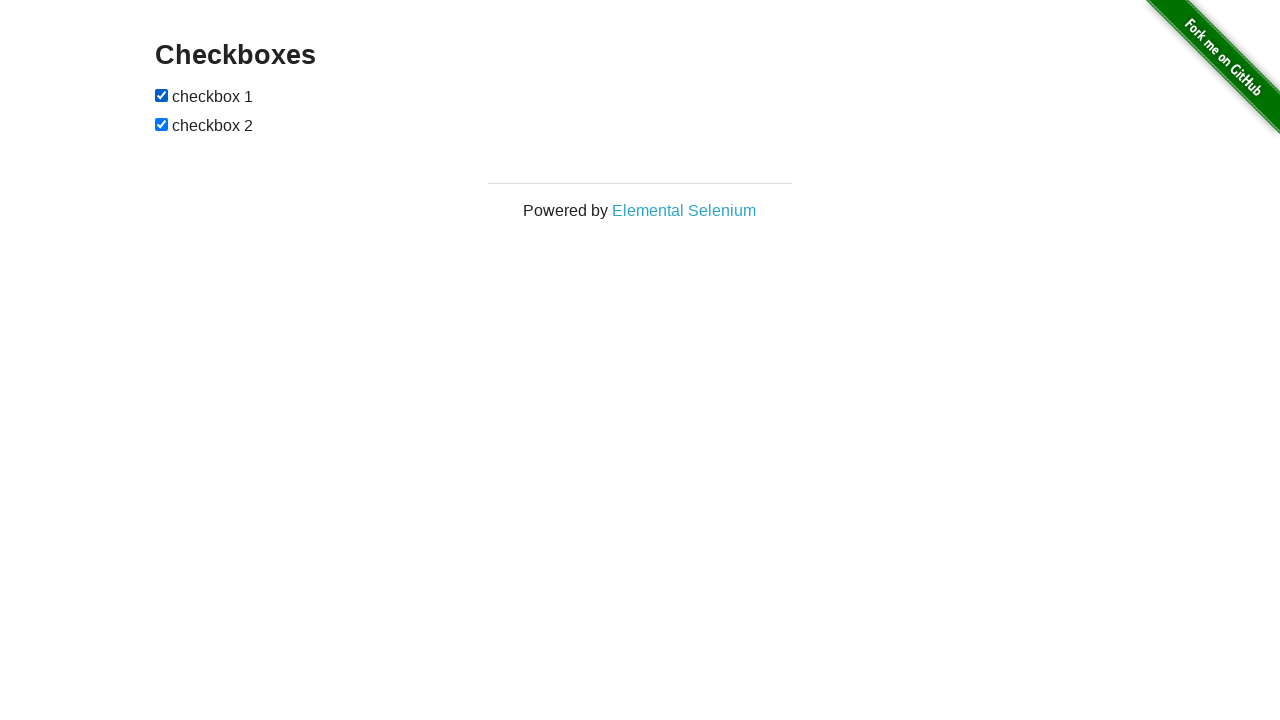

Second checkbox was checked, clicked to uncheck it at (162, 124) on xpath=//*[@id='checkboxes']/input[2]
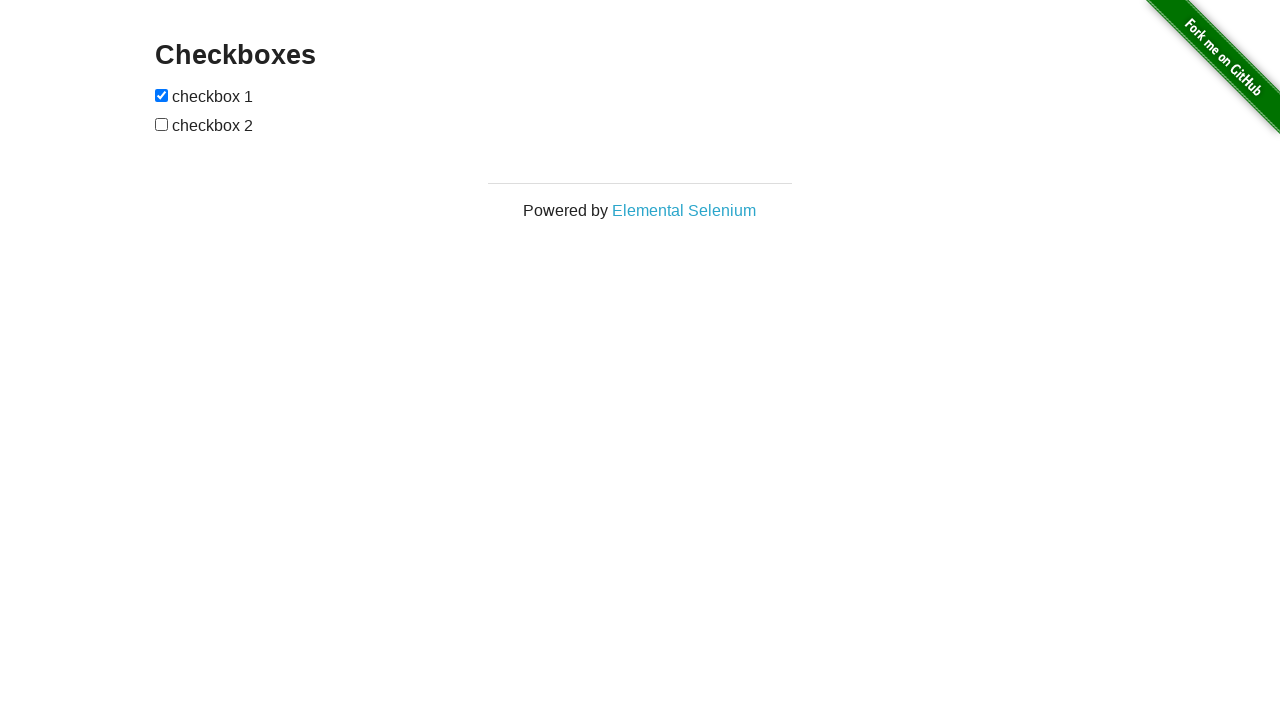

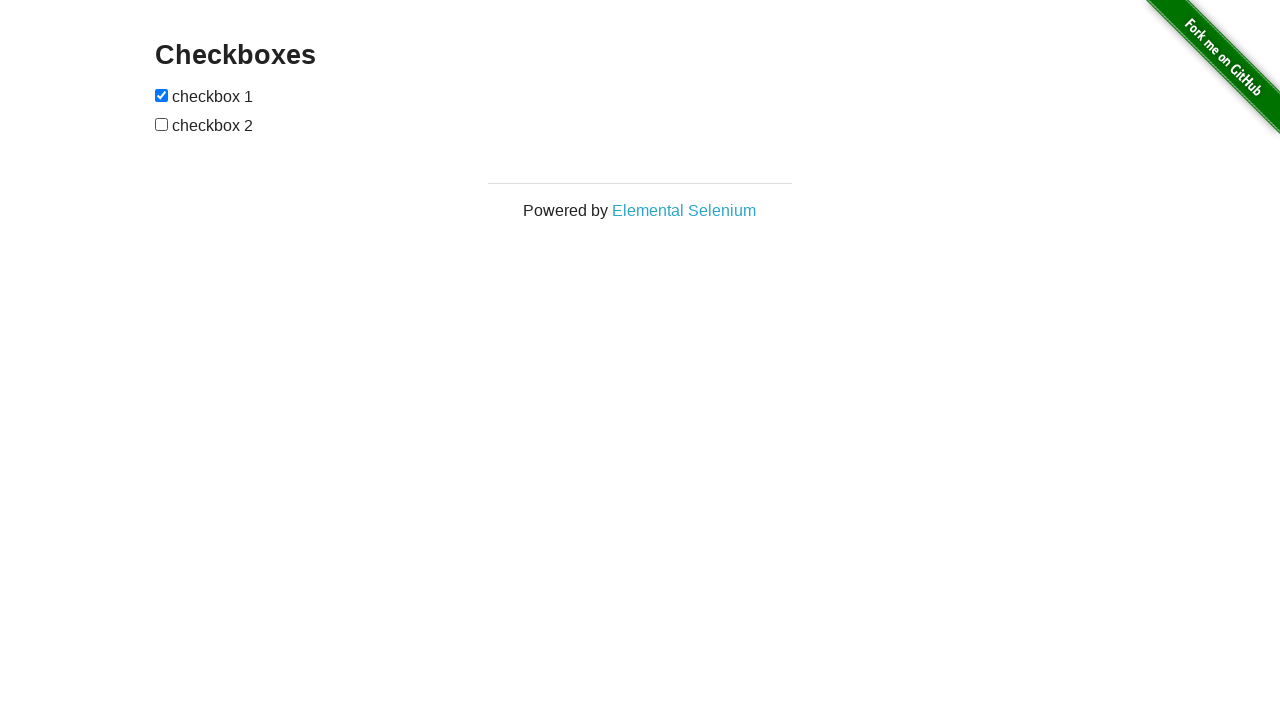